Tests mouse hover and click actions on USPS website by hovering over the mail/ship navigation tab, clicking on the Tracking link, and entering a tracking number in the tracking input field.

Starting URL: https://www.usps.com

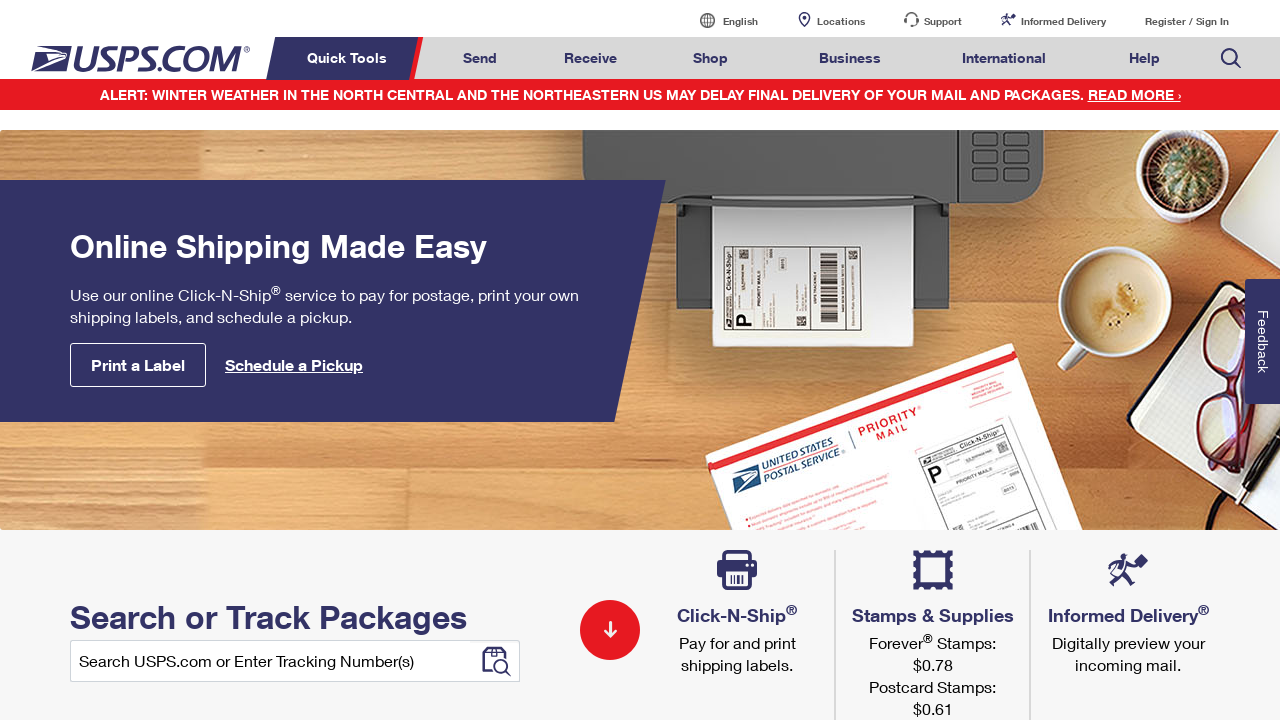

Page loaded with domcontentloaded state
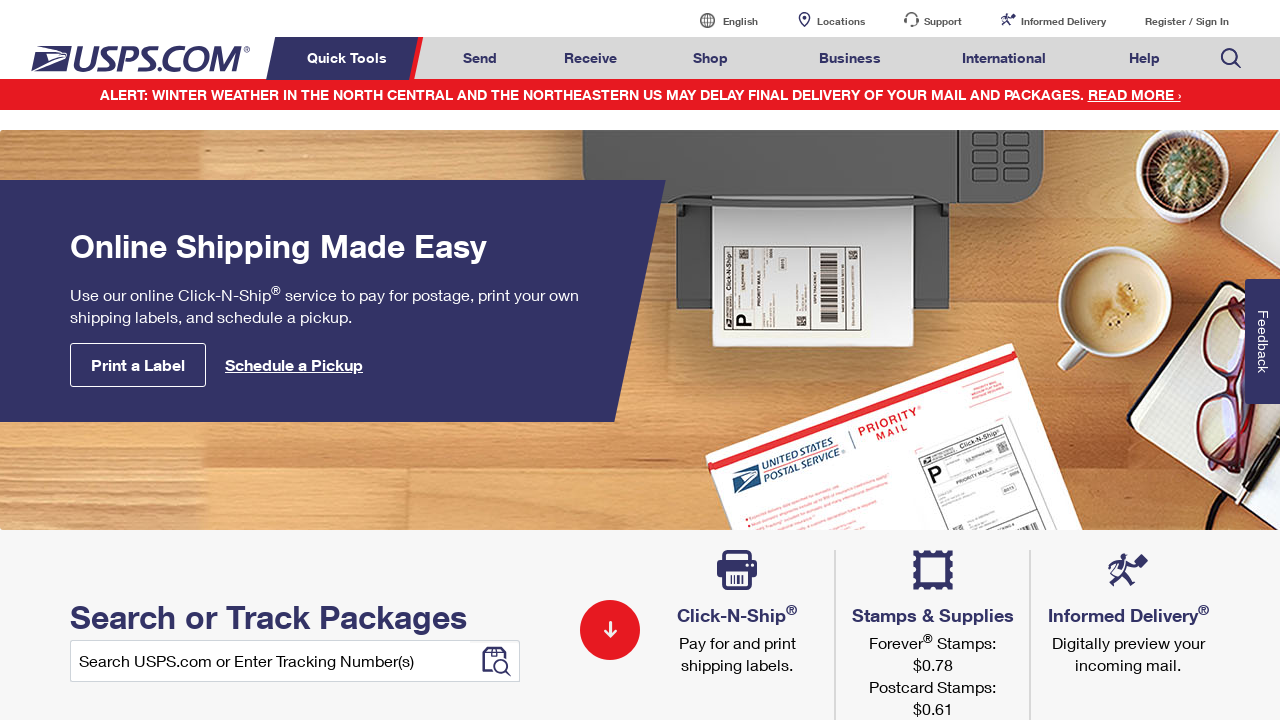

Hovered over Mail/Ship navigation tab to reveal dropdown menu at (480, 58) on #mail-ship-width
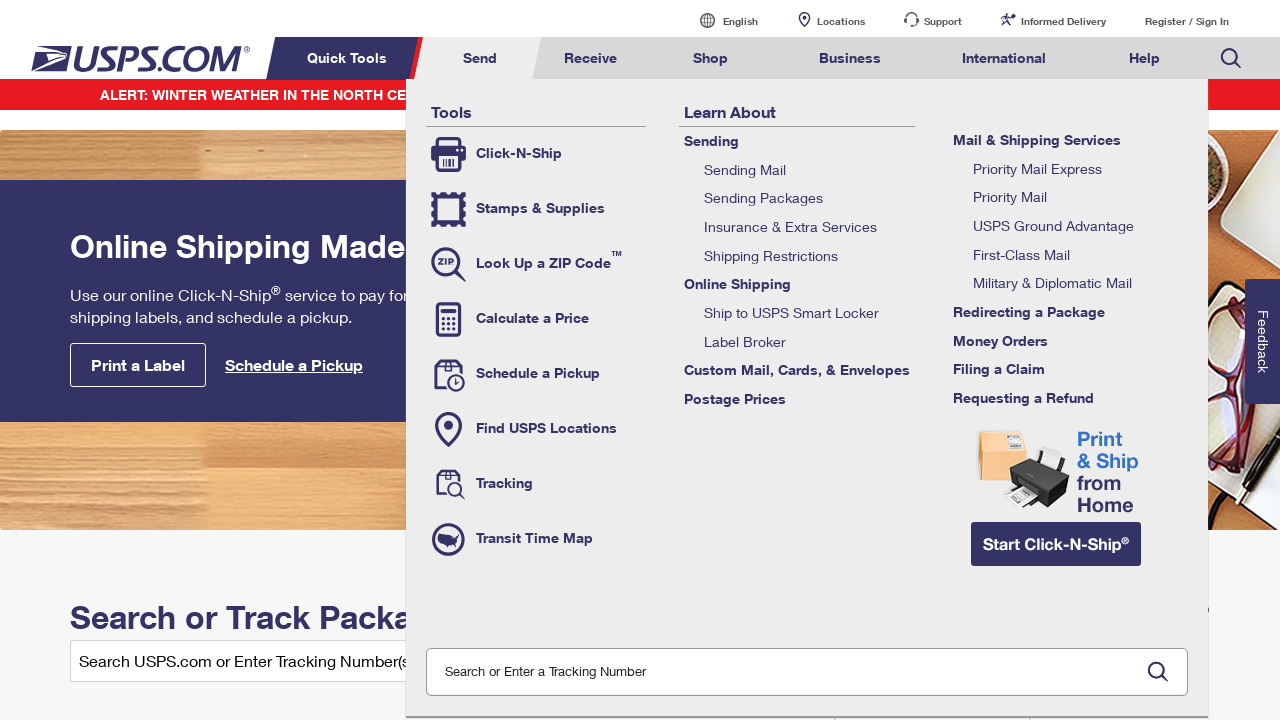

Hovered over Tracking link in dropdown menu at (536, 484) on xpath=//*[text()='Tracking'] >> nth=0
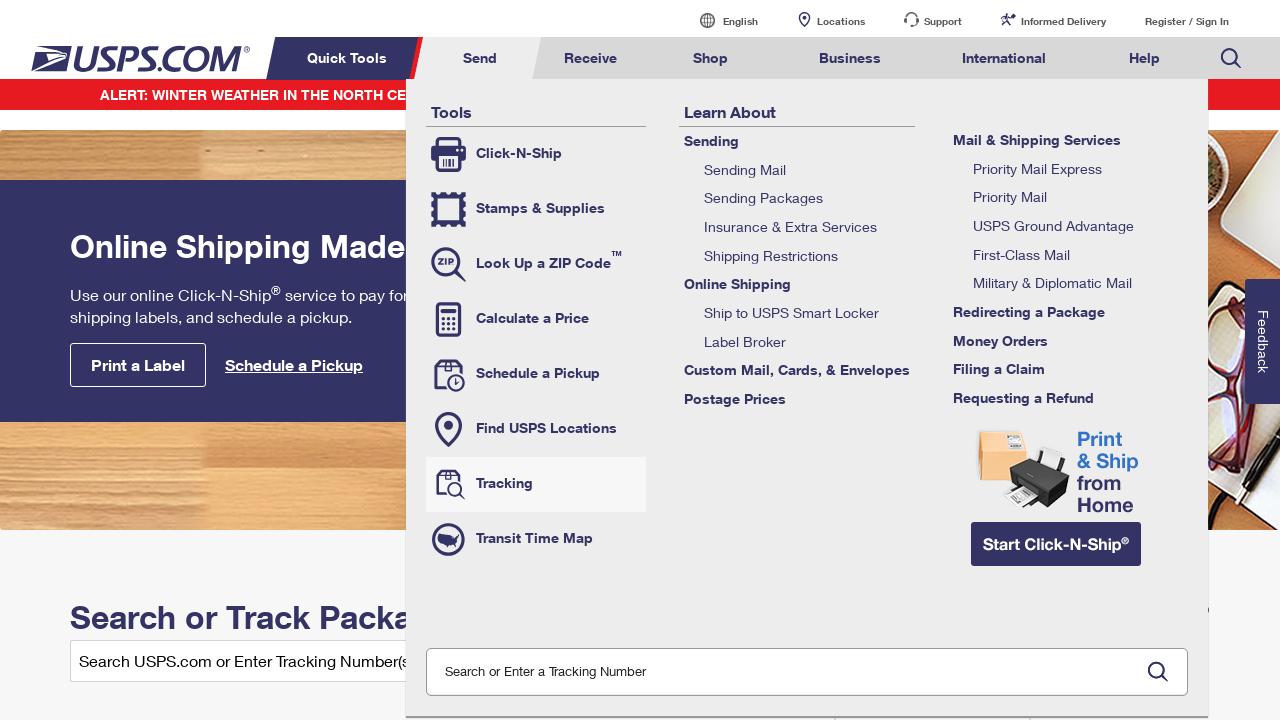

Clicked on Tracking link at (536, 484) on xpath=//*[text()='Tracking'] >> nth=0
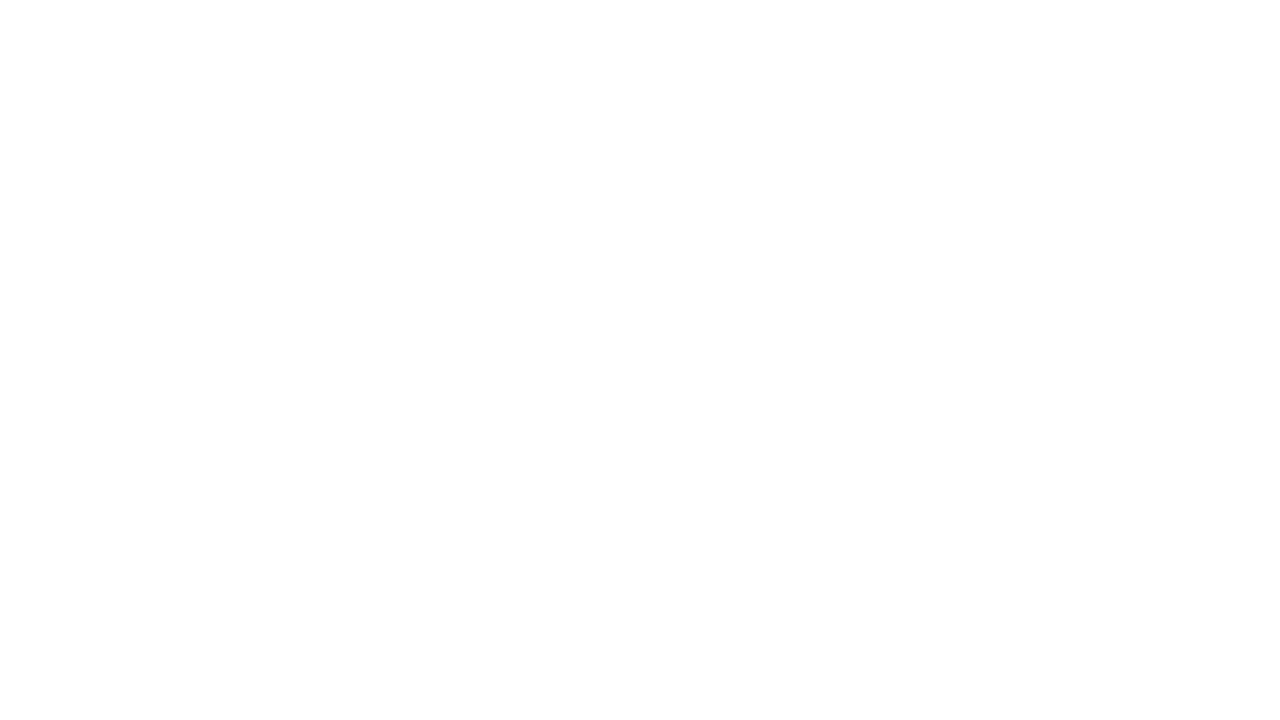

Failed to enter tracking number: Locator.wait_for: Timeout 60000ms exceeded.
Call log:
  - waiting for locator("#tracking-input") to be visible

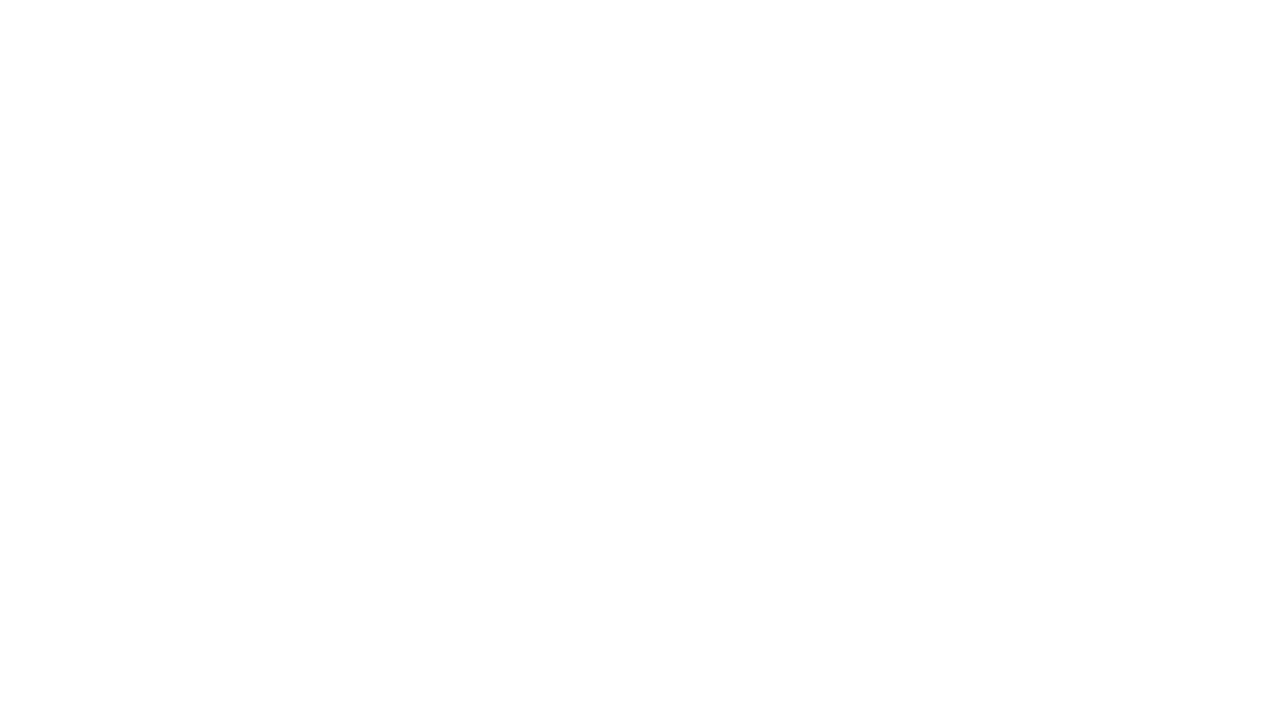

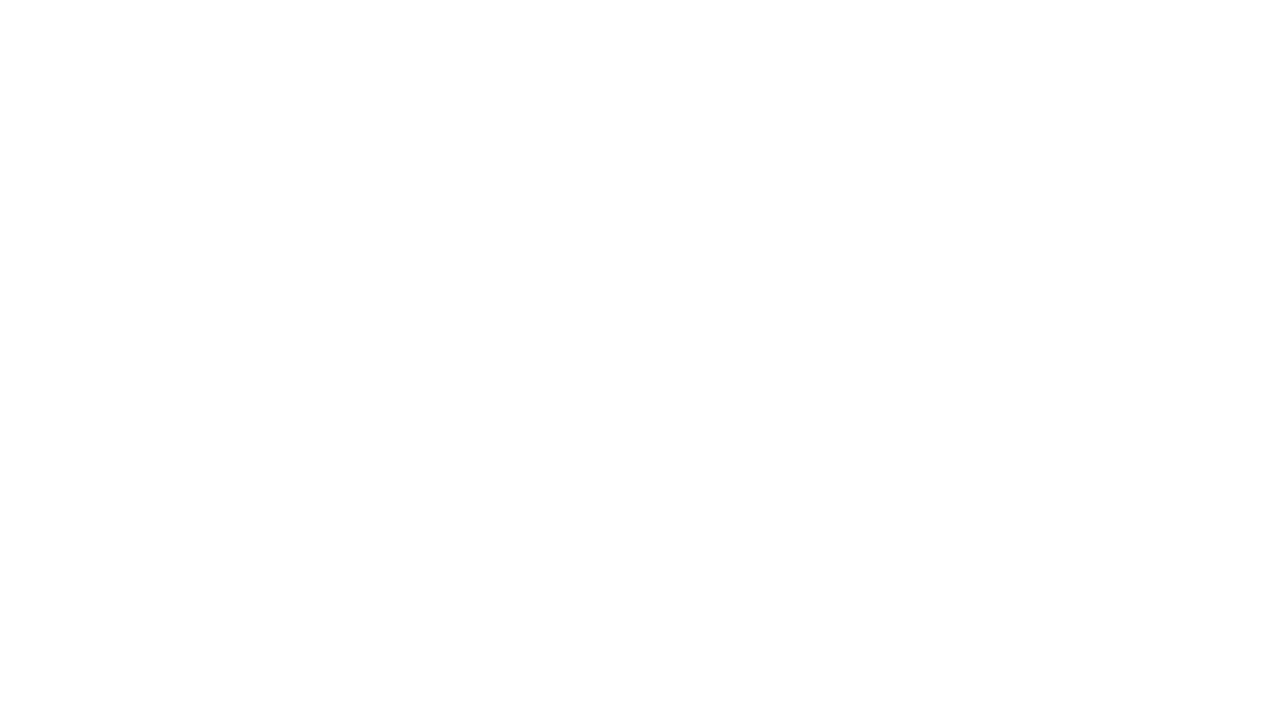